Searches for shoes on Ajio website and sorts results by highest price first to view the top expensive products

Starting URL: https://www.ajio.com/

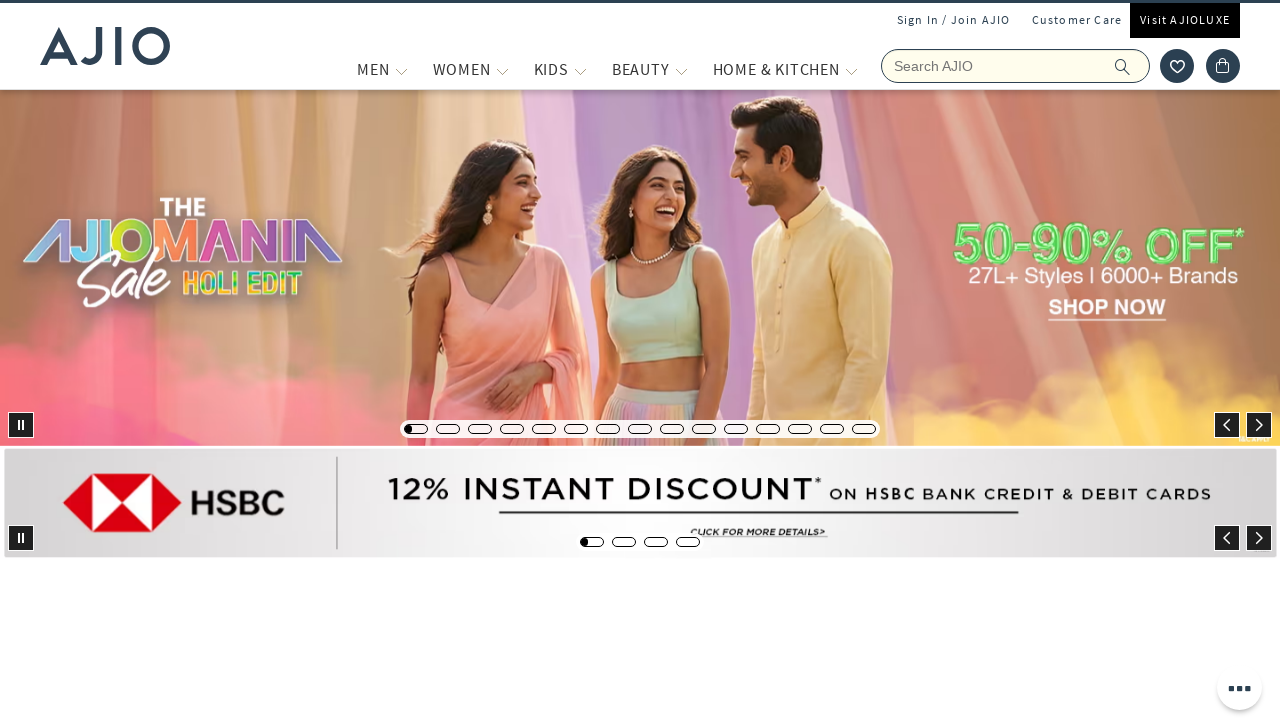

Filled search field with 'shoes' on input[name='searchVal']
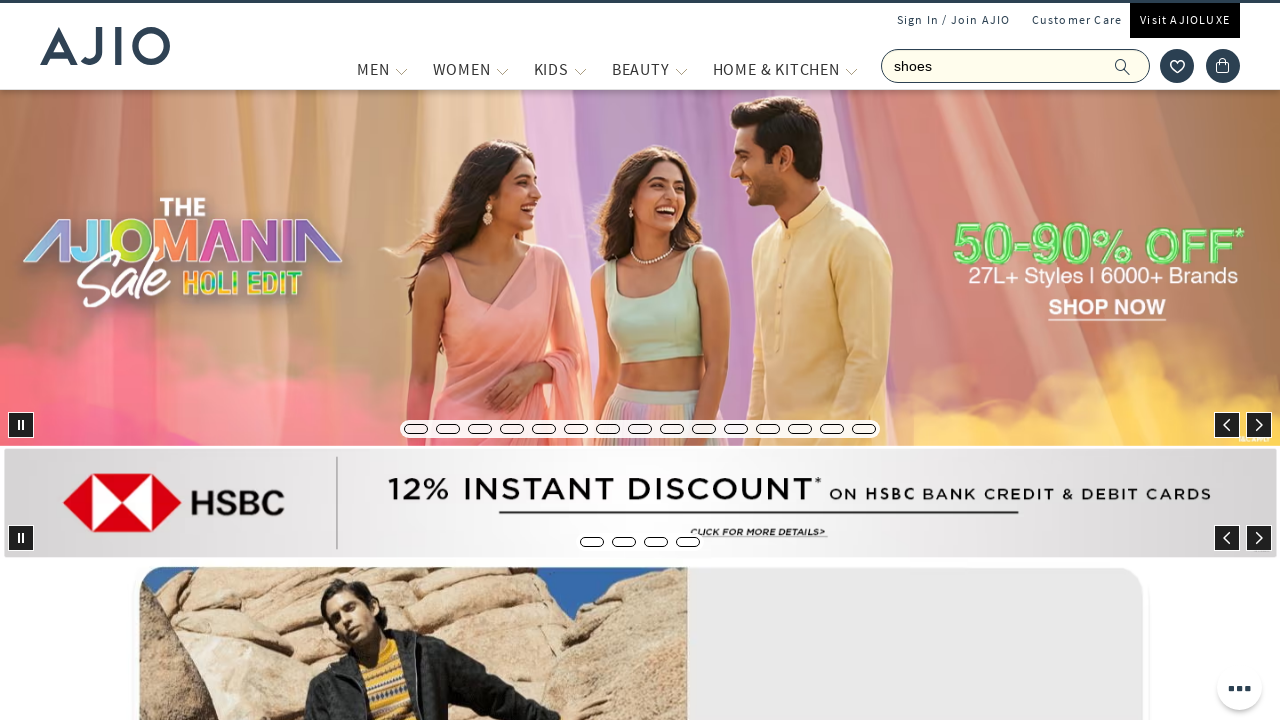

Clicked submit button to search for shoes at (1133, 66) on button[type='submit']
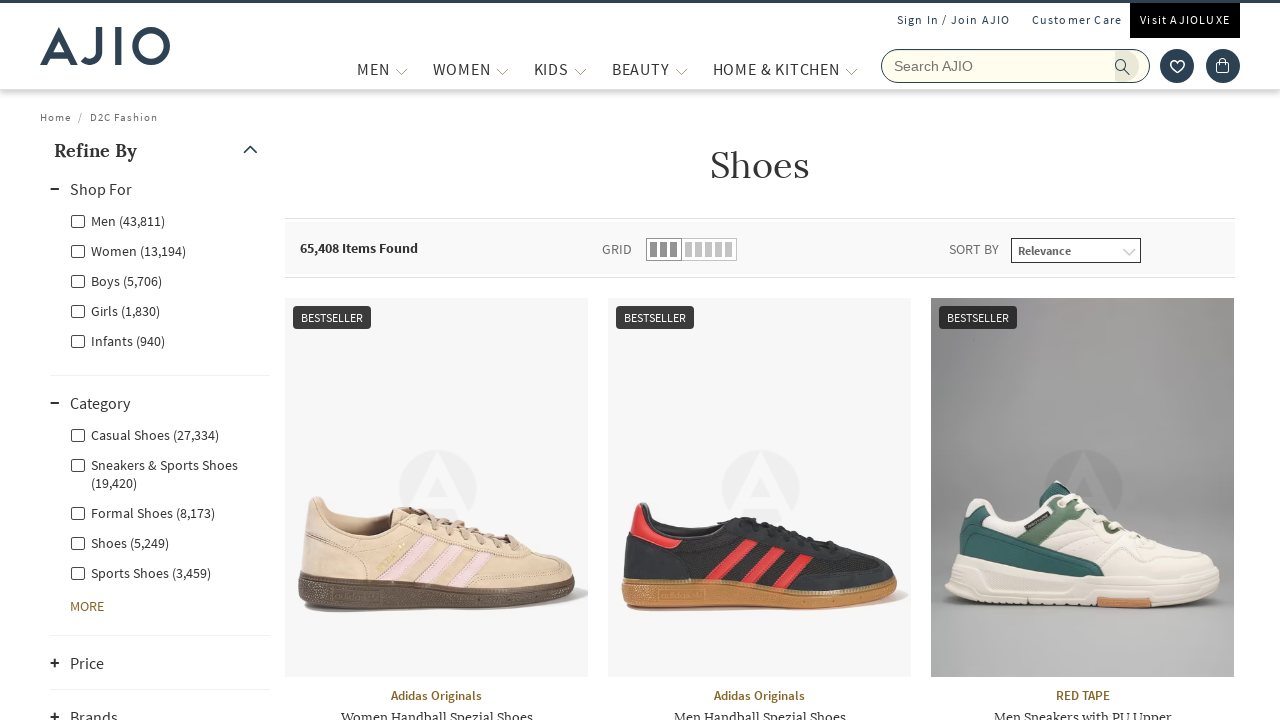

Search results loaded and filter dropdown appeared
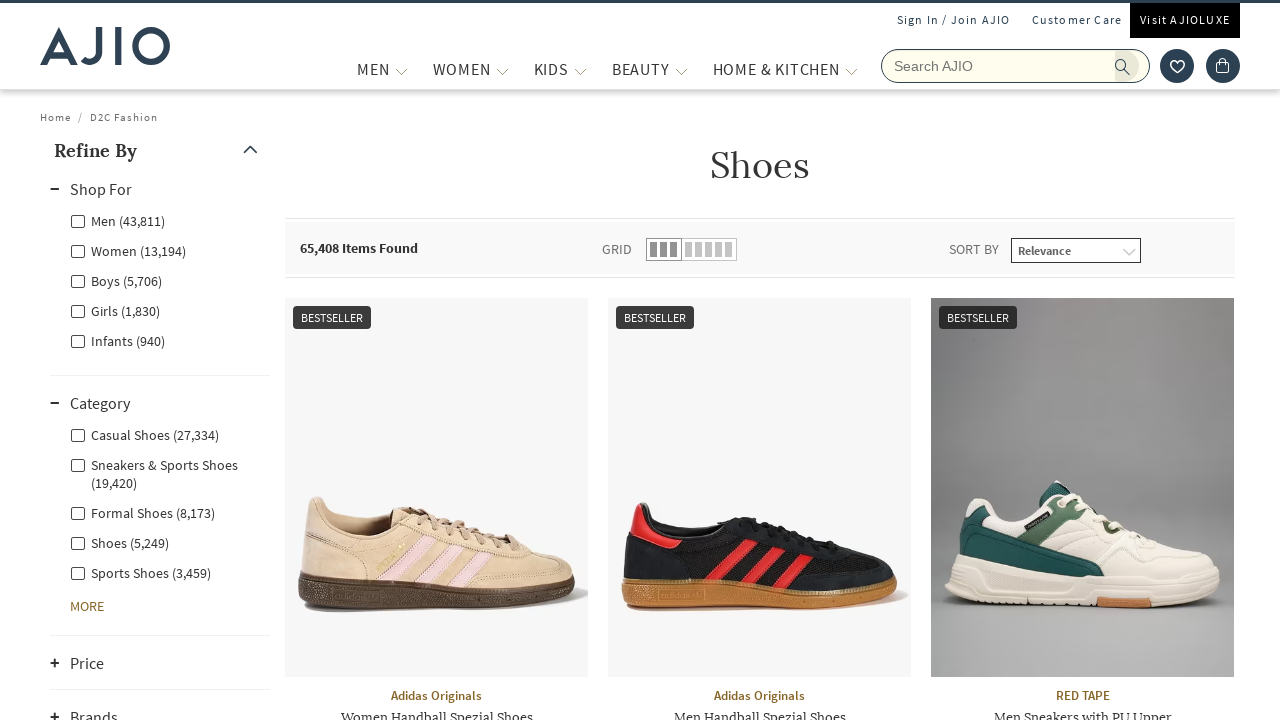

Selected 'Price (highest first)' sorting option on div.filter-dropdown select
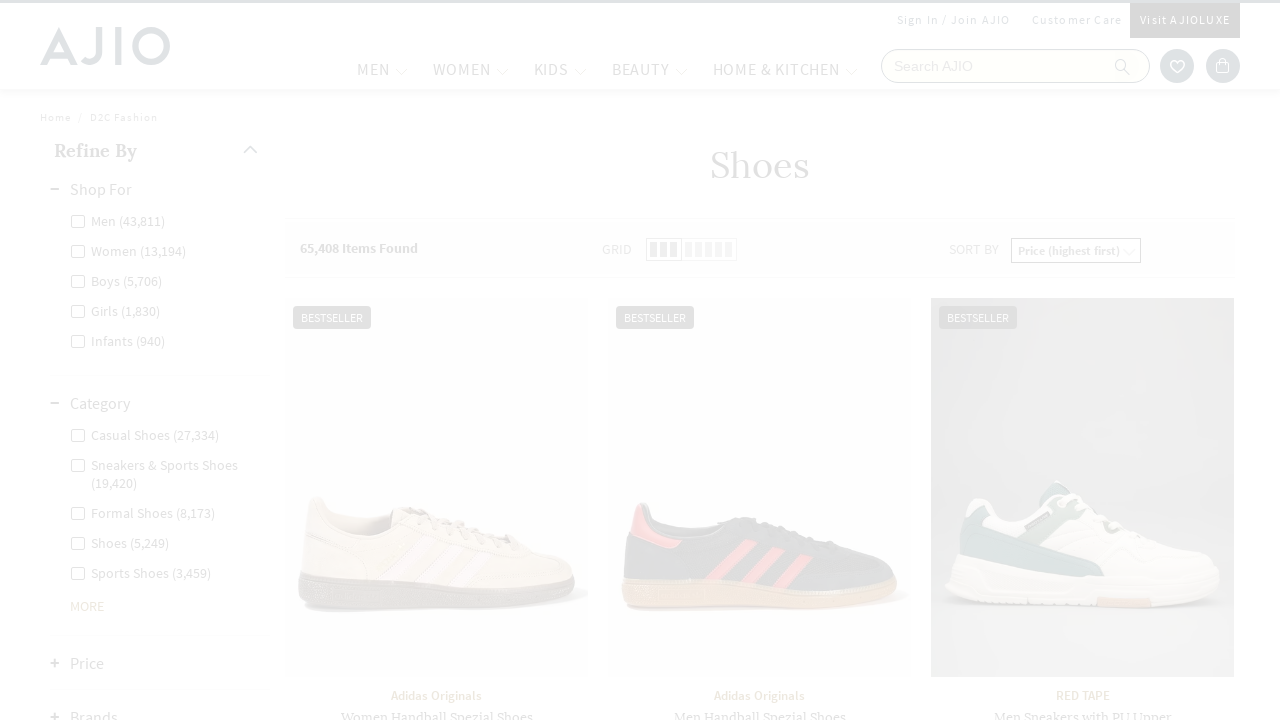

Waited for sorted results to load
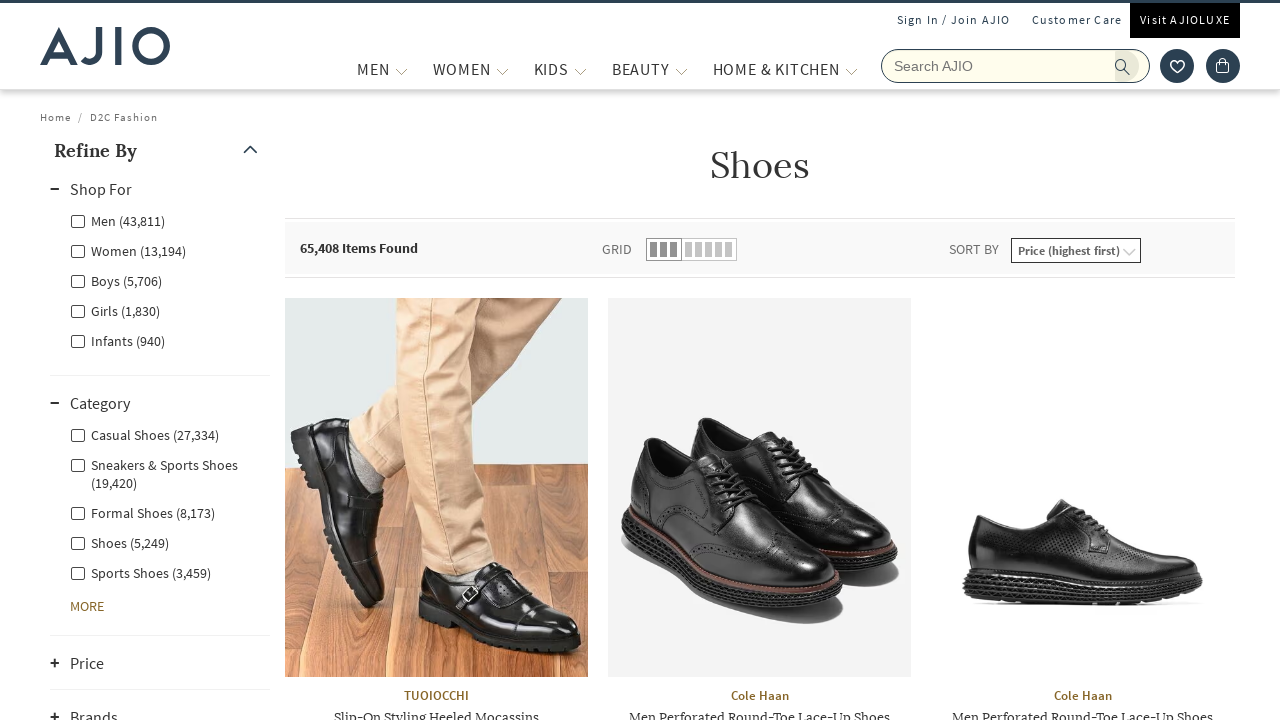

Verified shoe products are displayed in descending price order
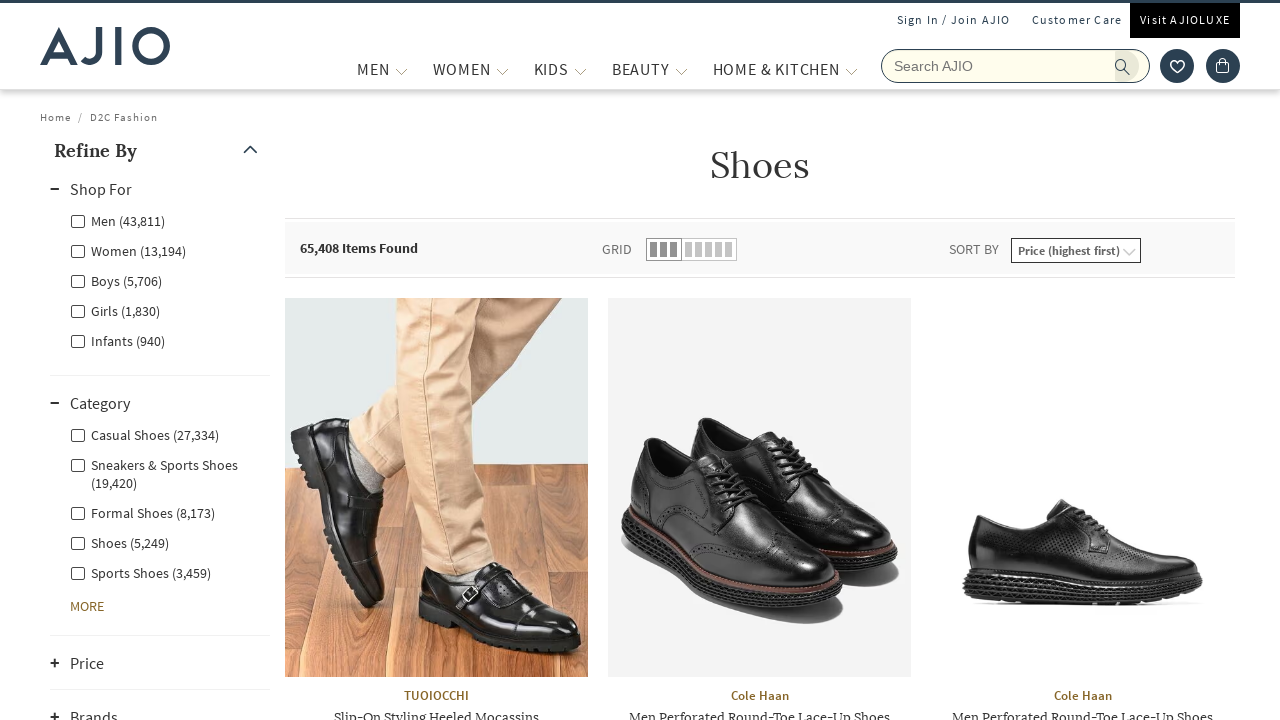

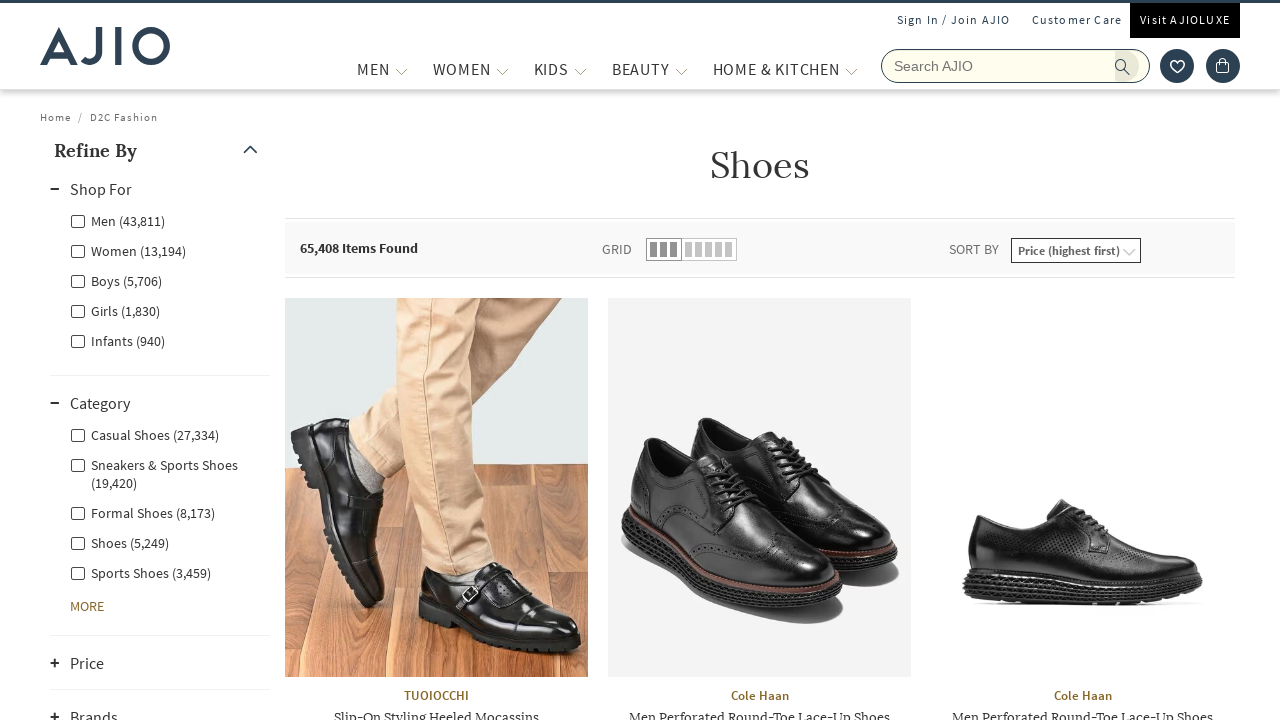